Tests clicking a sequence of buttons that become enabled progressively, verifying all buttons were clicked

Starting URL: https://eviltester.github.io/synchole/buttons.html

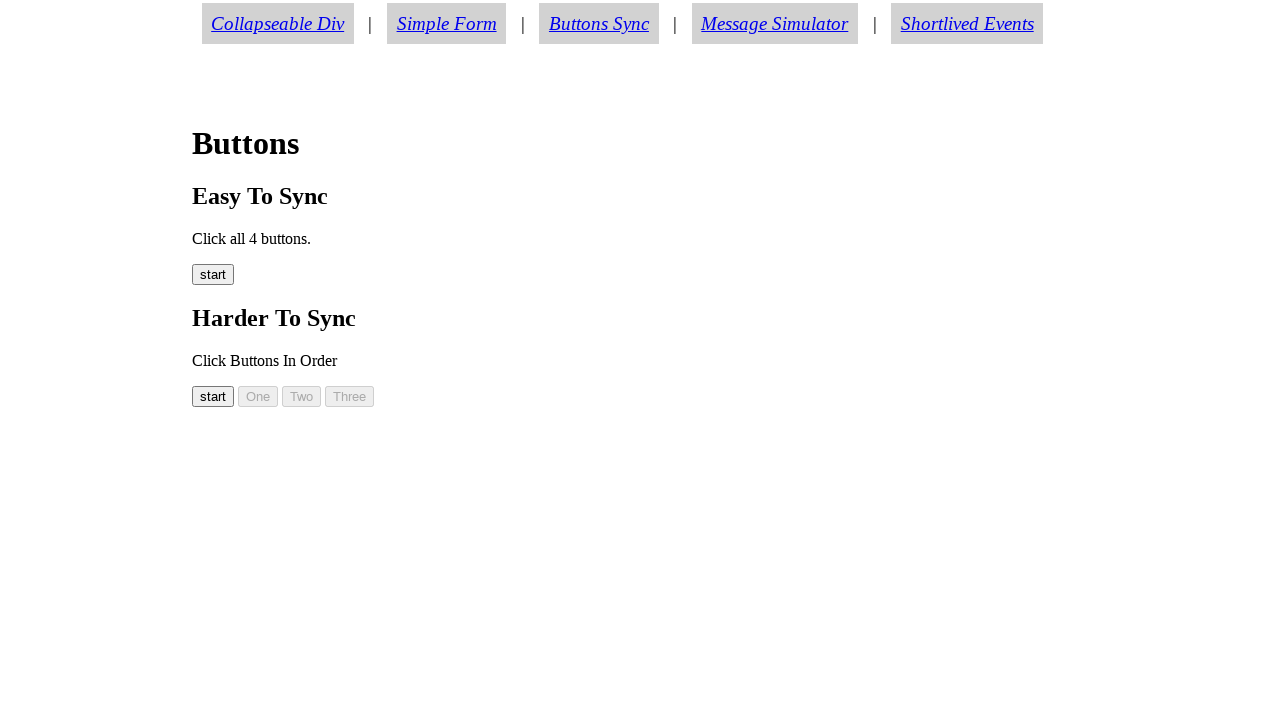

Waited for button00 to be enabled
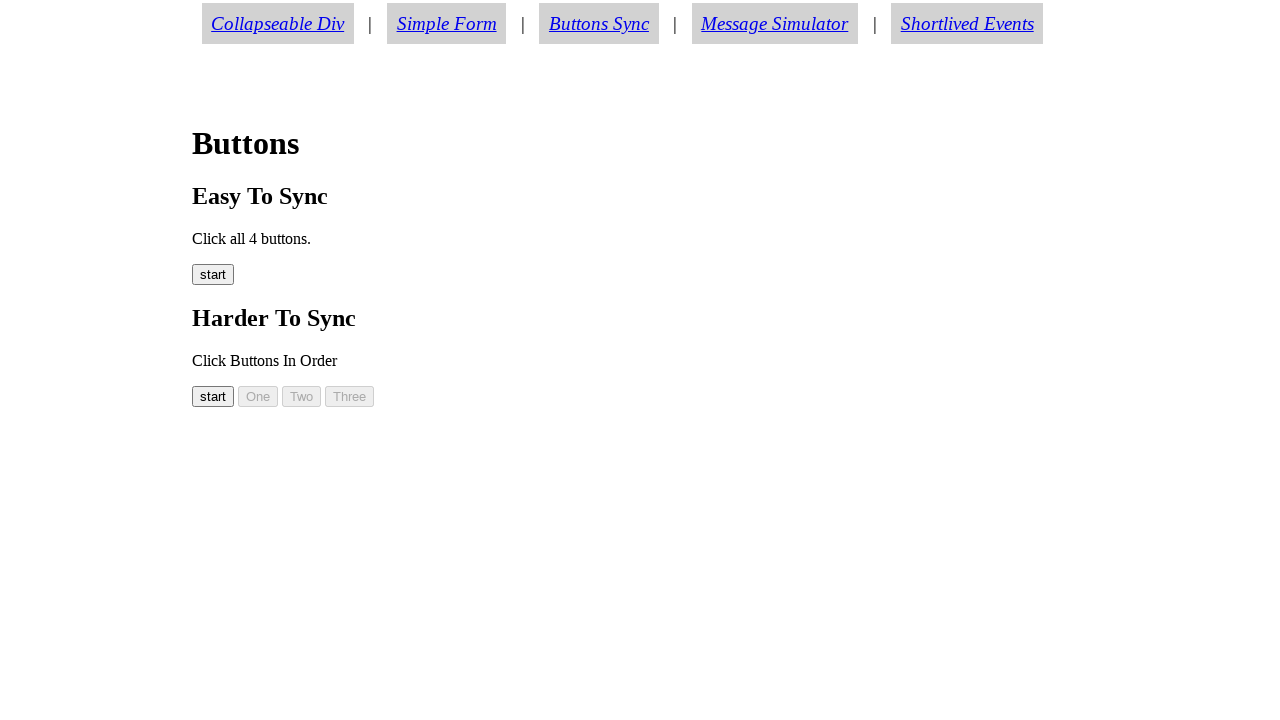

Clicked button00 at (213, 396) on #button00
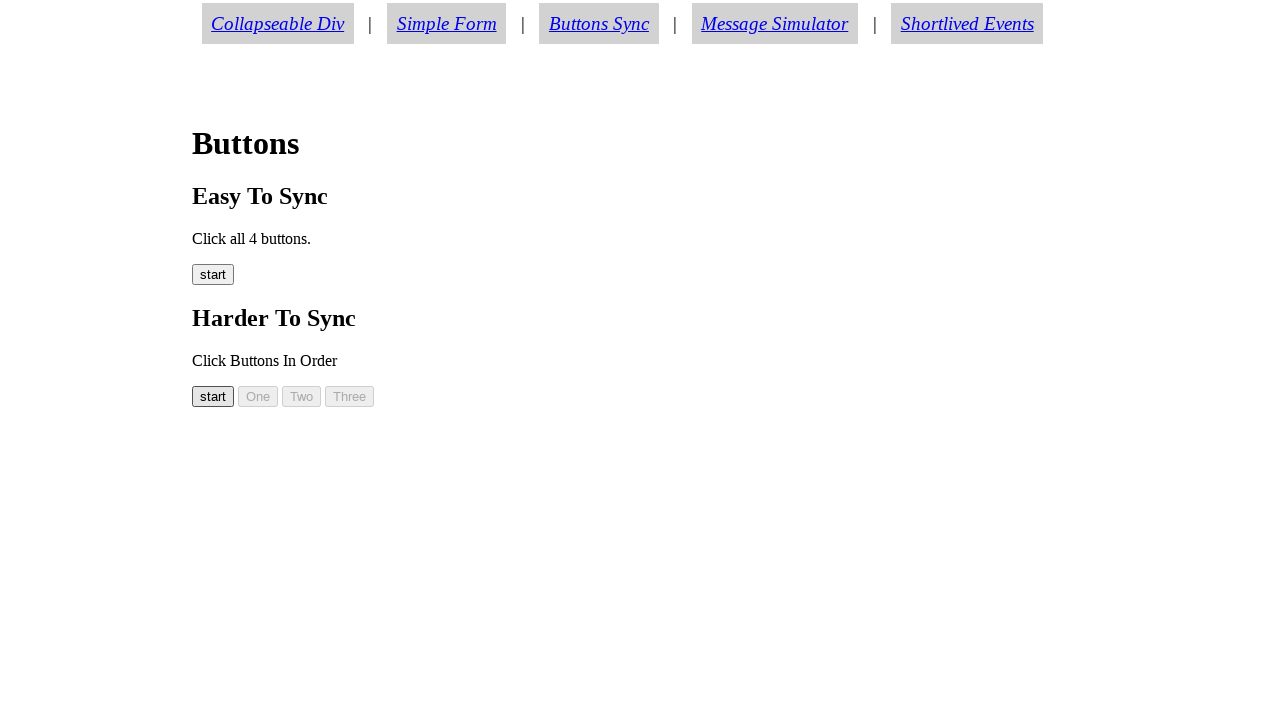

Waited for button01 to be enabled
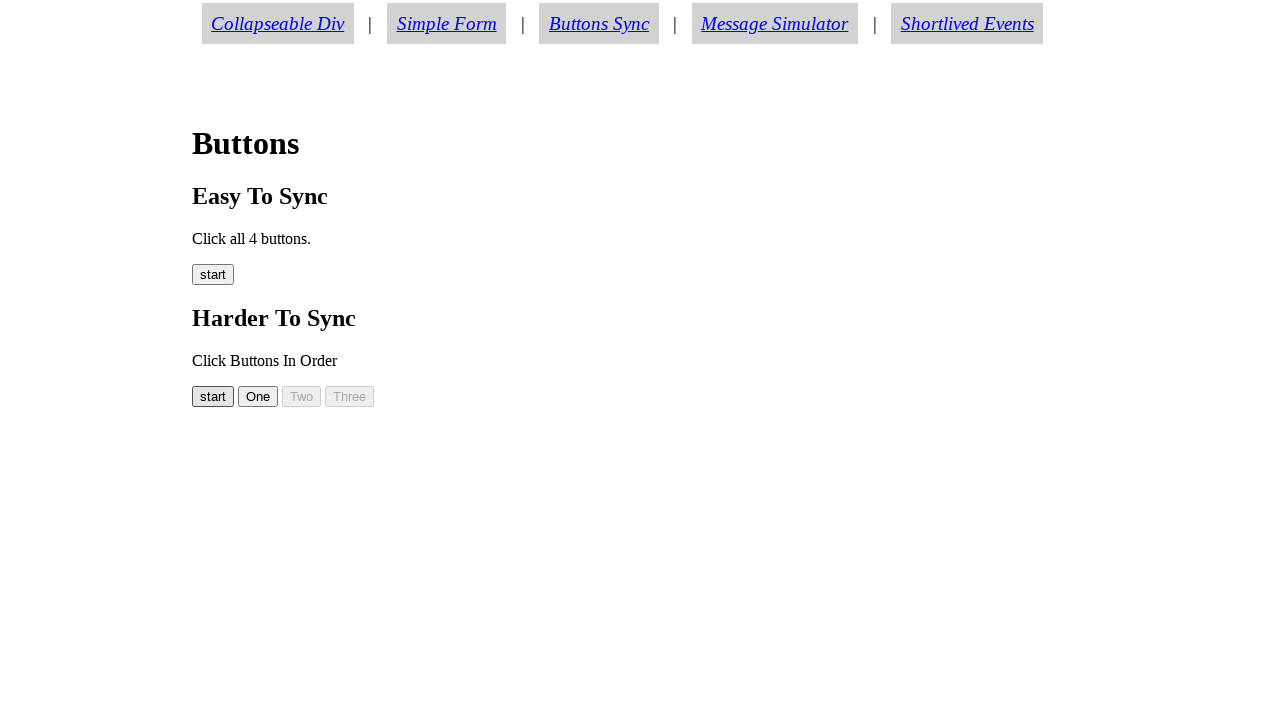

Clicked button01 at (258, 396) on #button01
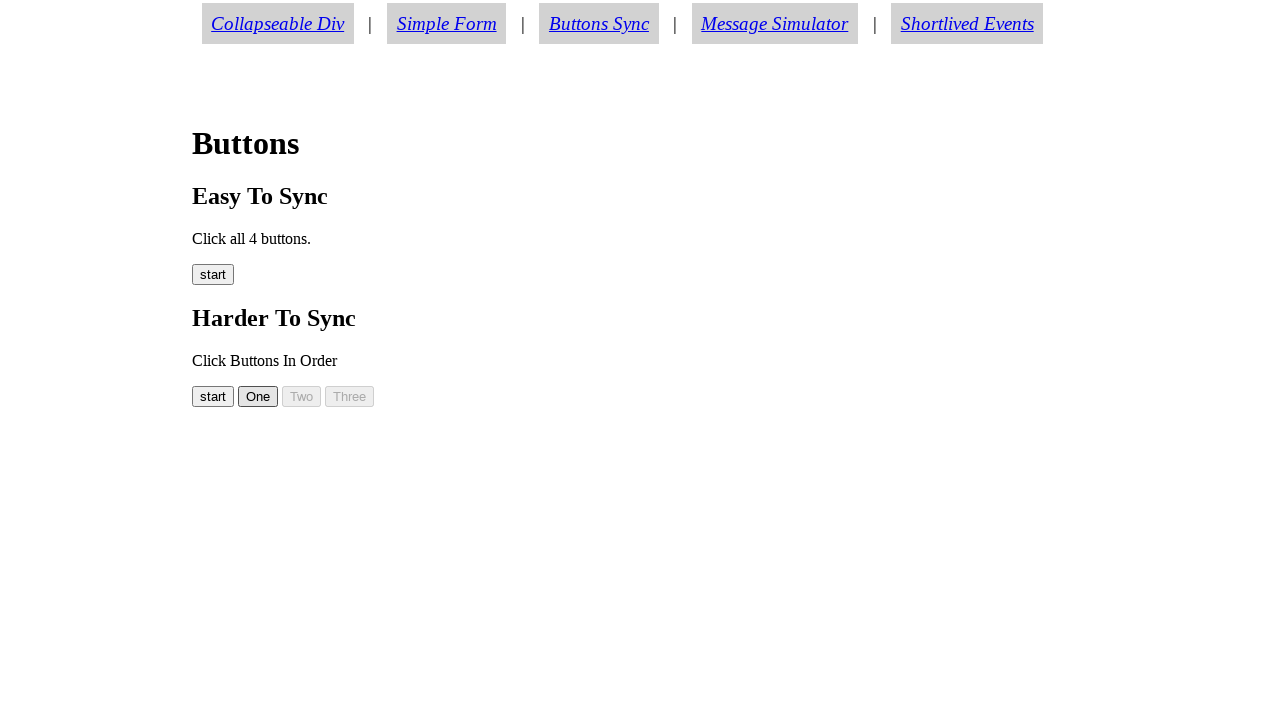

Waited for button02 to be enabled
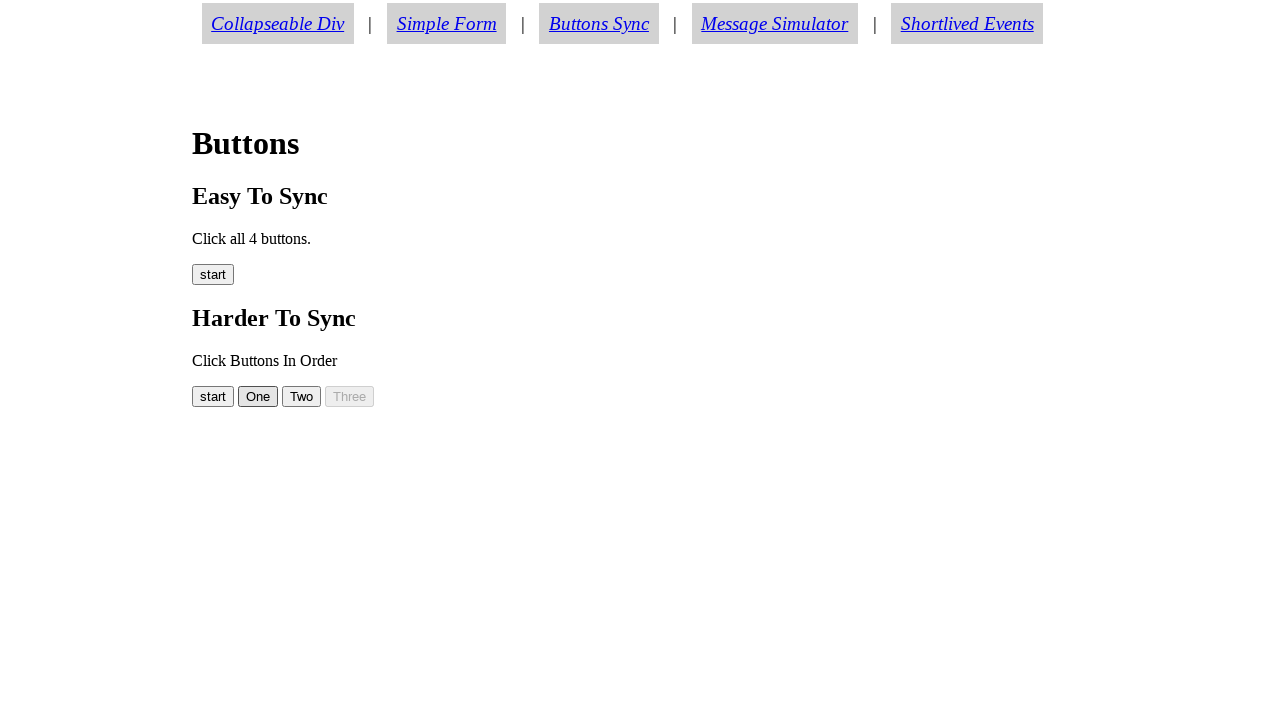

Clicked button02 at (302, 396) on #button02
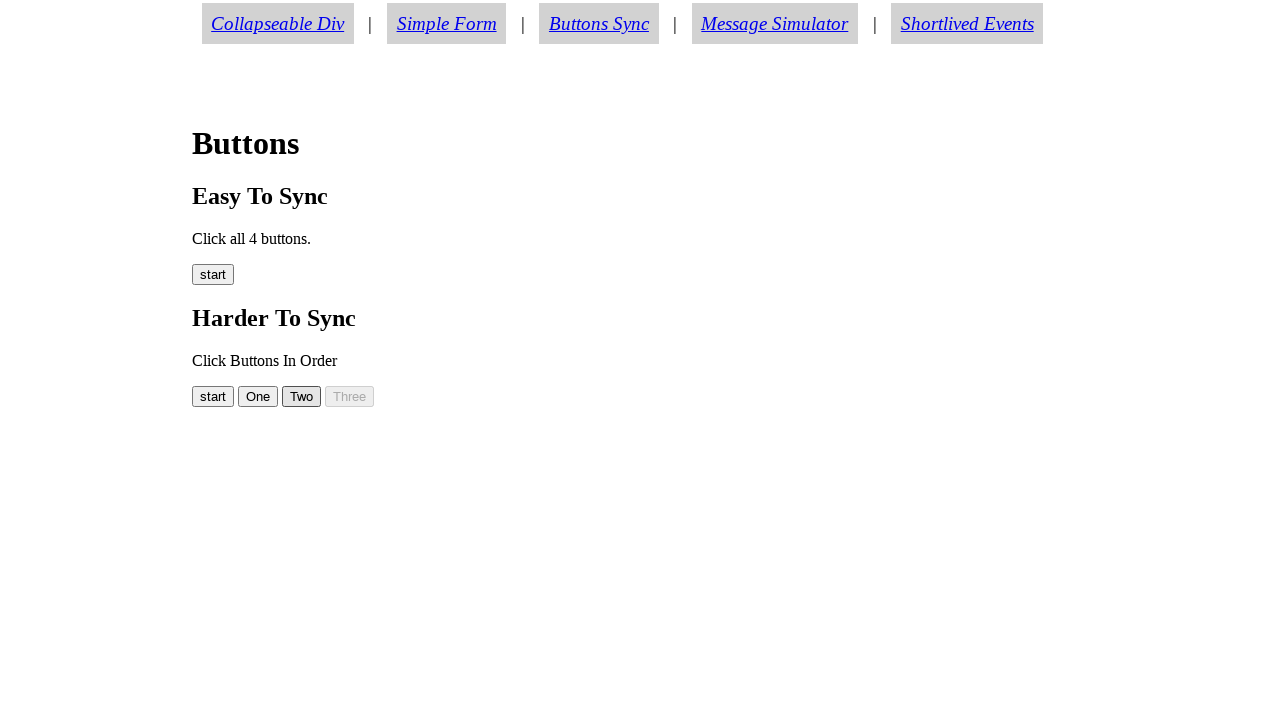

Waited for button03 to be enabled
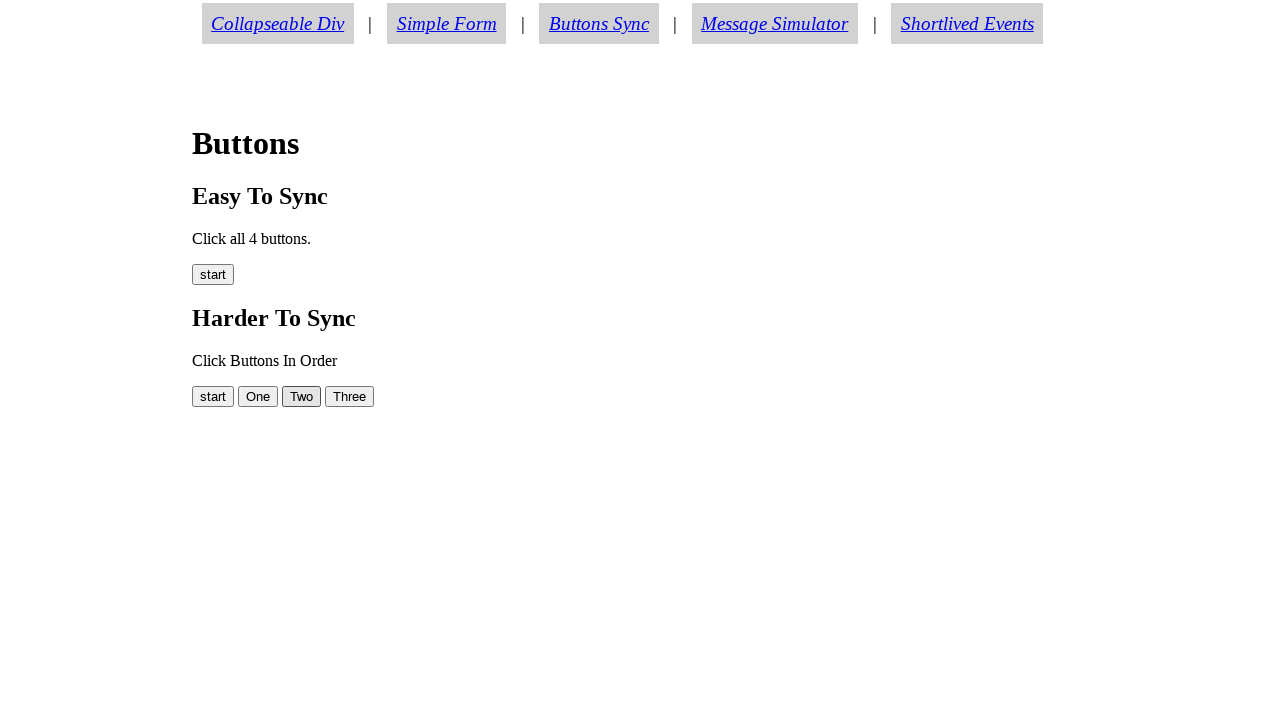

Clicked button03 at (350, 396) on #button03
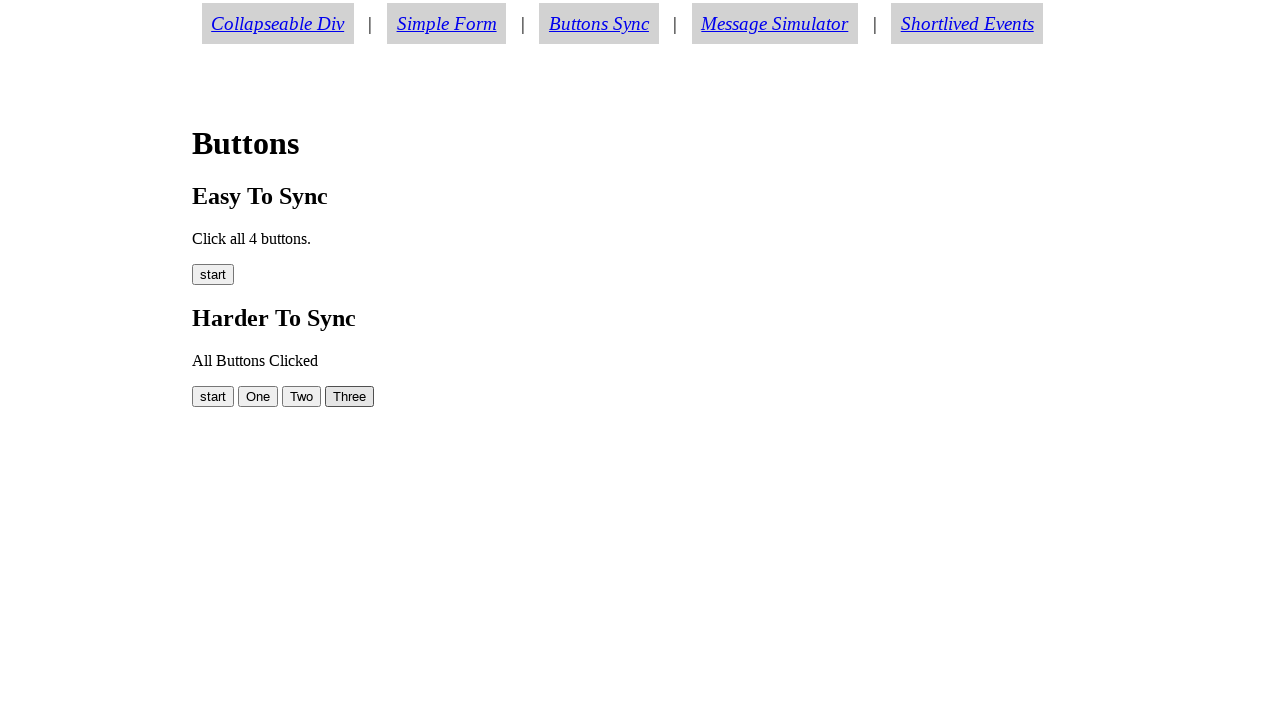

Verified 'All Buttons Clicked' success message appeared
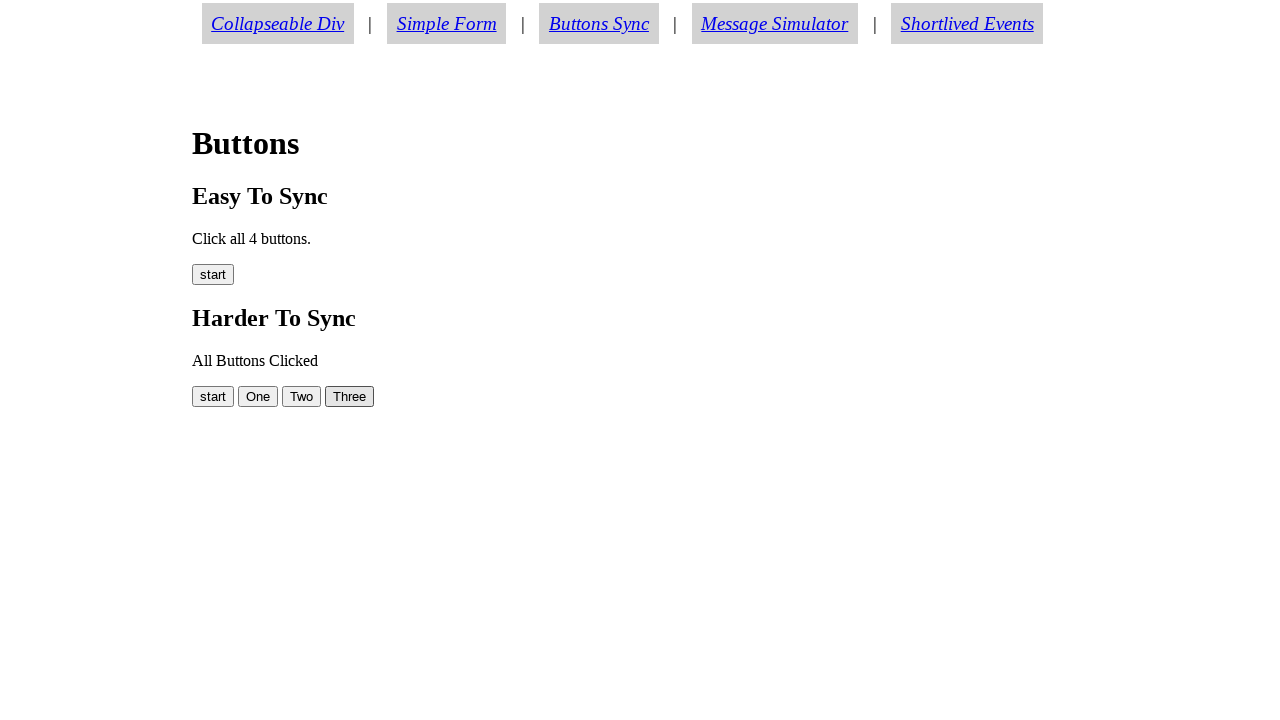

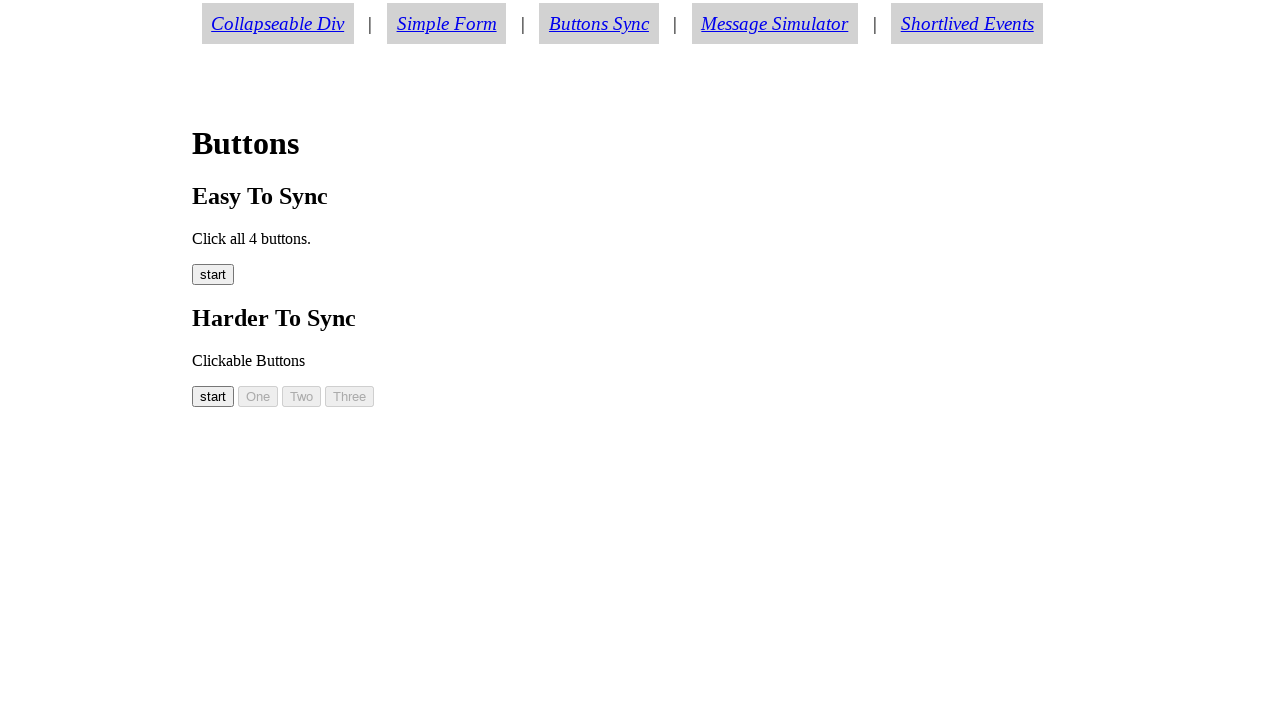